Tests file download functionality by navigating to a file download page and clicking a download link for a document file.

Starting URL: https://testcenter.techproeducation.com/index.php?page=file-download

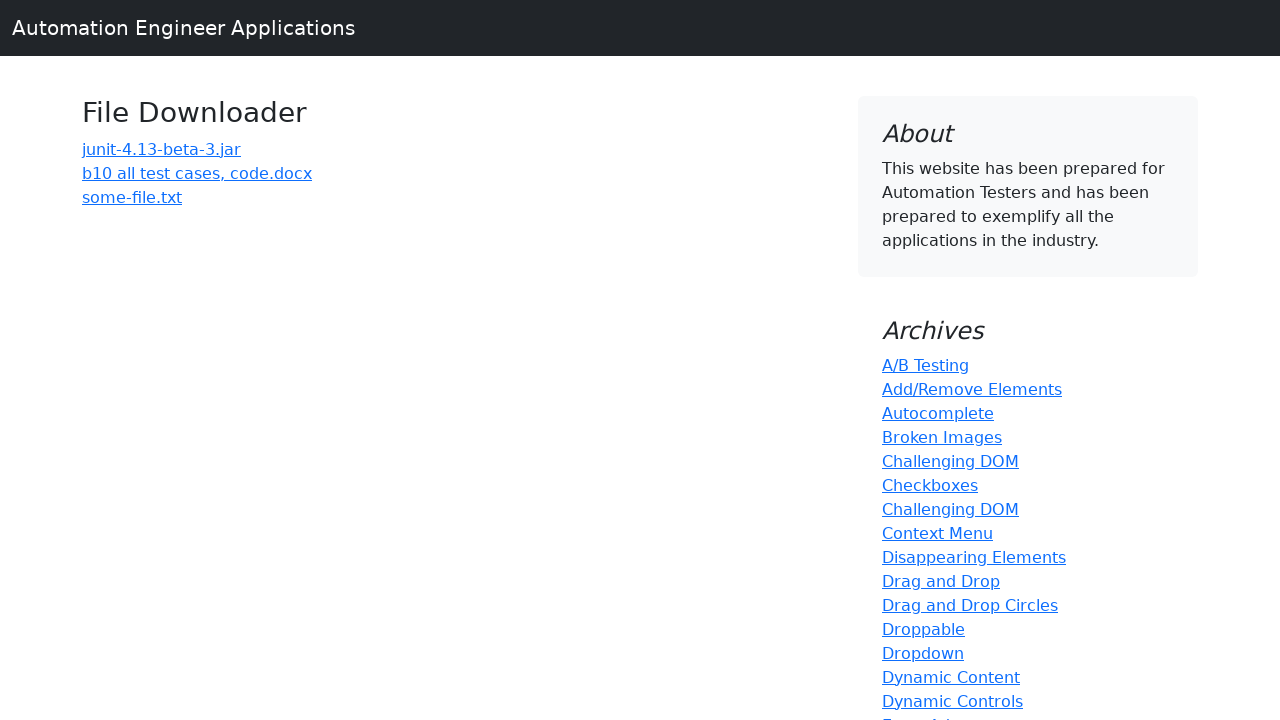

Navigated to file download page
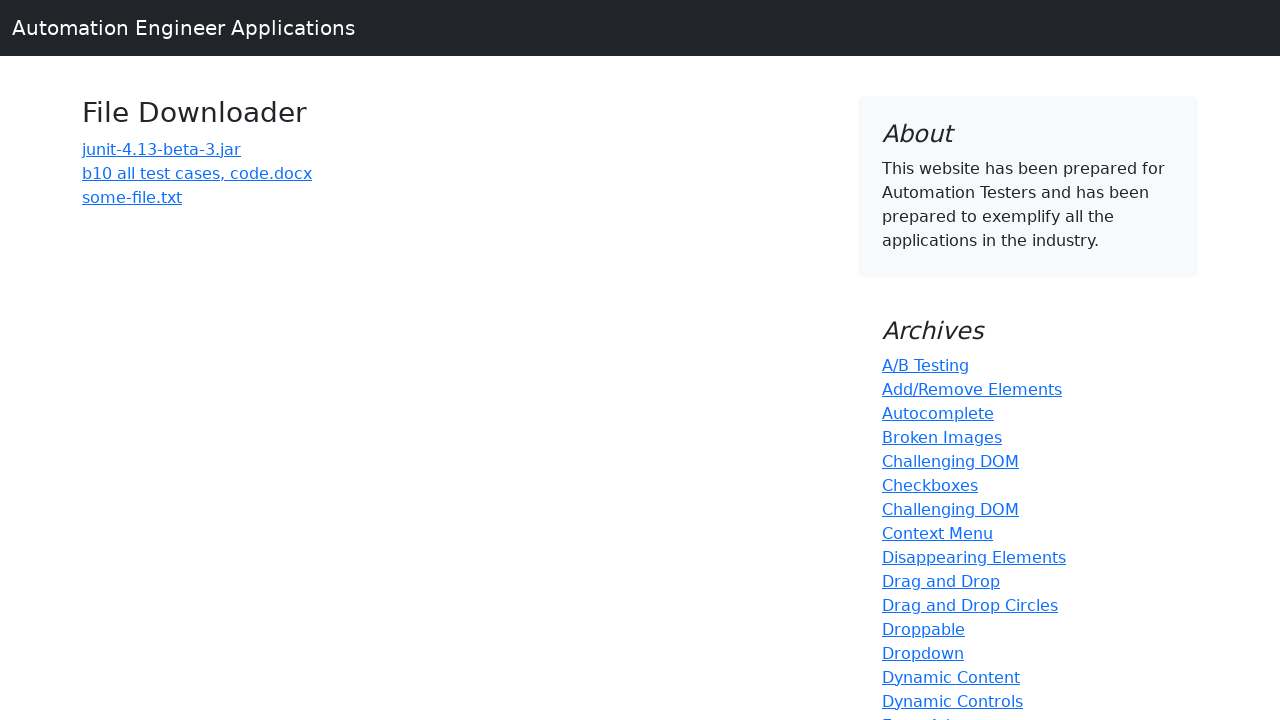

Clicked download link for 'b10 all test cases' document at (197, 173) on a:has-text('b10 all test cases')
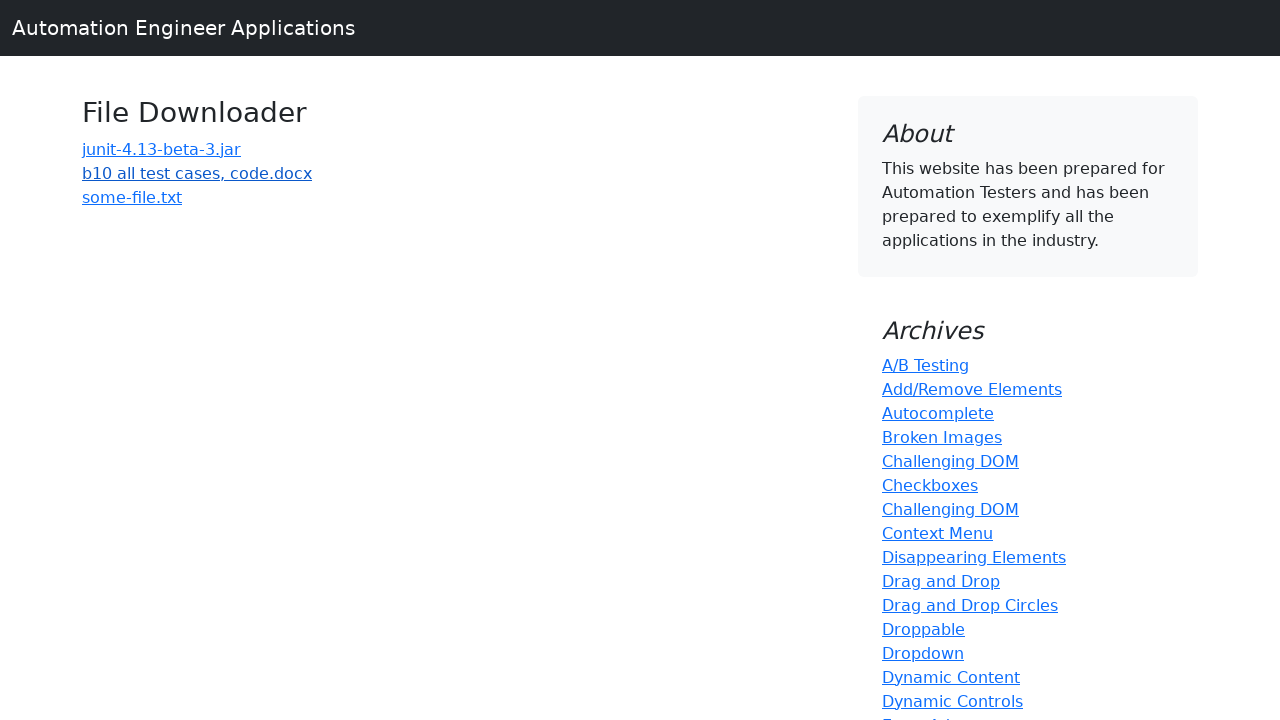

Waited for download to complete
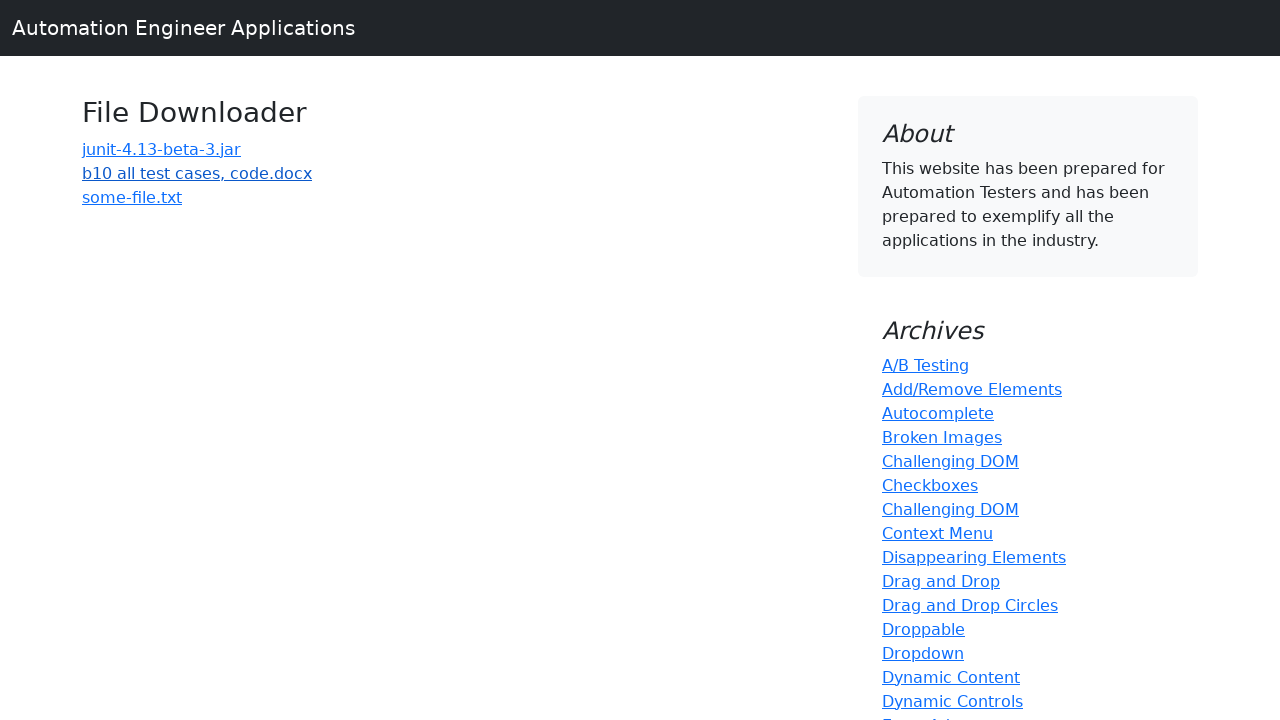

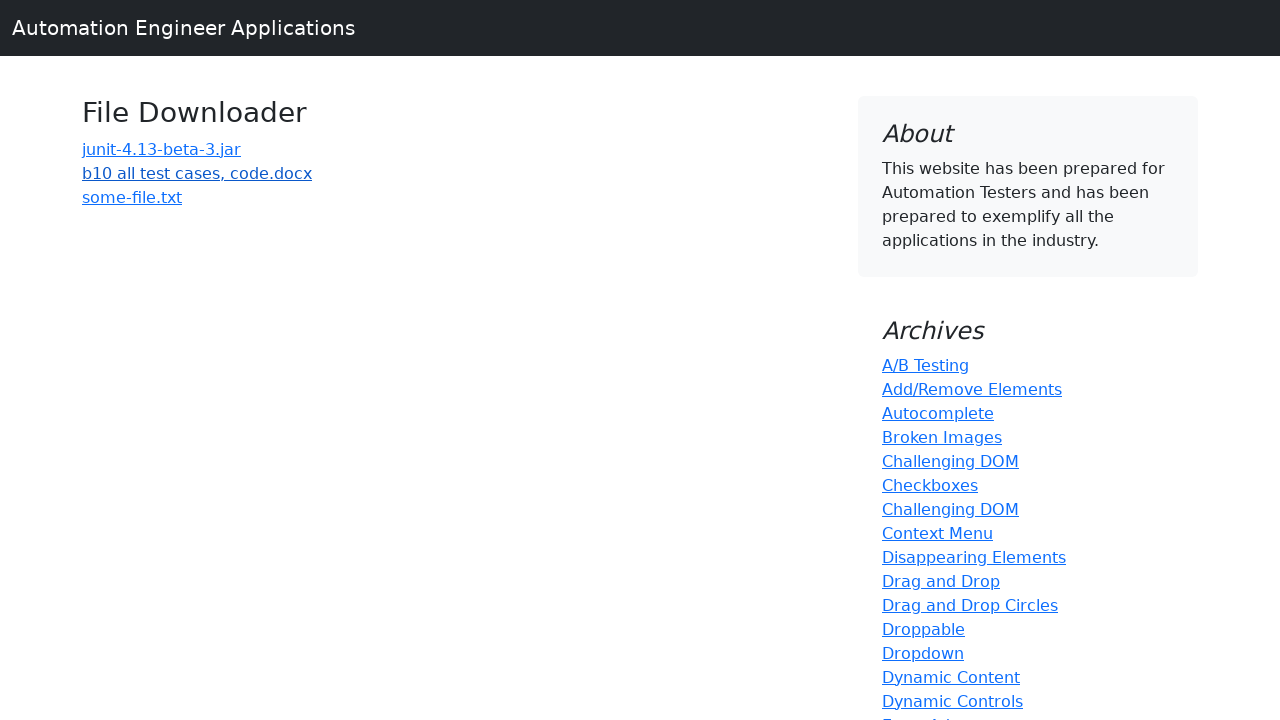